Tests table sorting functionality by clicking on a column header and verifying that the data is sorted correctly

Starting URL: https://the-internet.herokuapp.com/

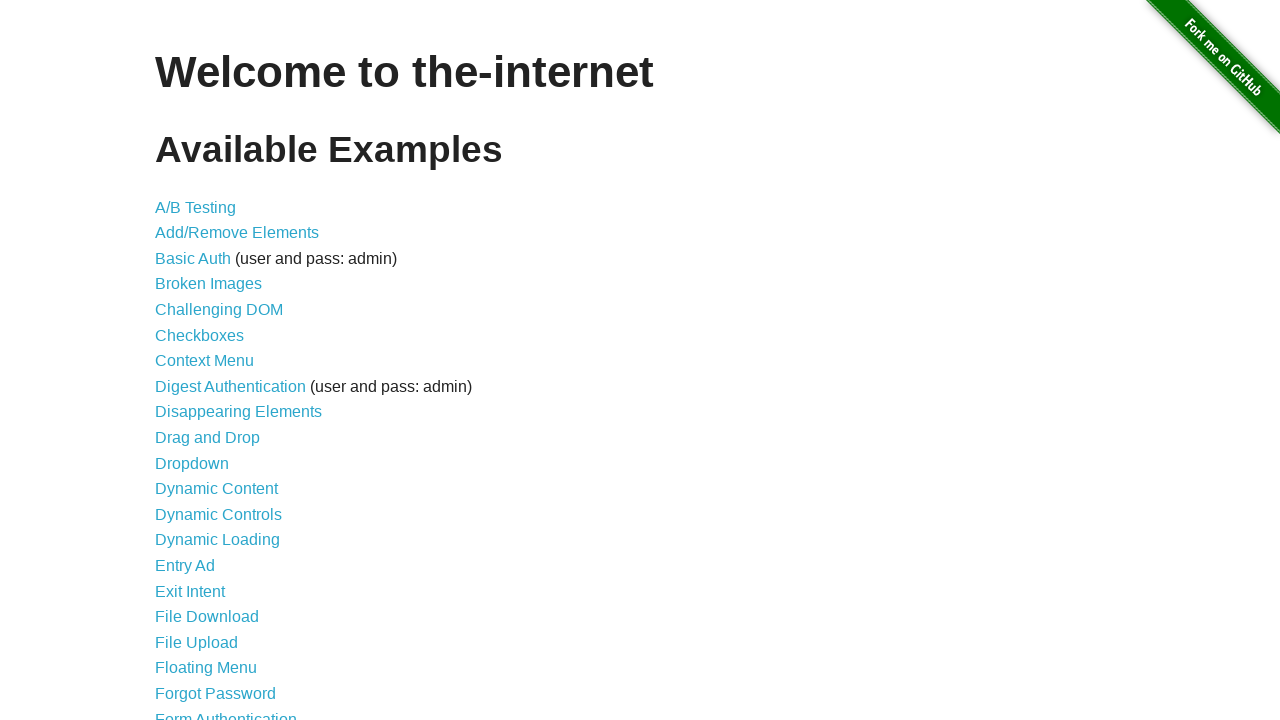

Clicked on the Tables link at (230, 574) on a[href='/tables']
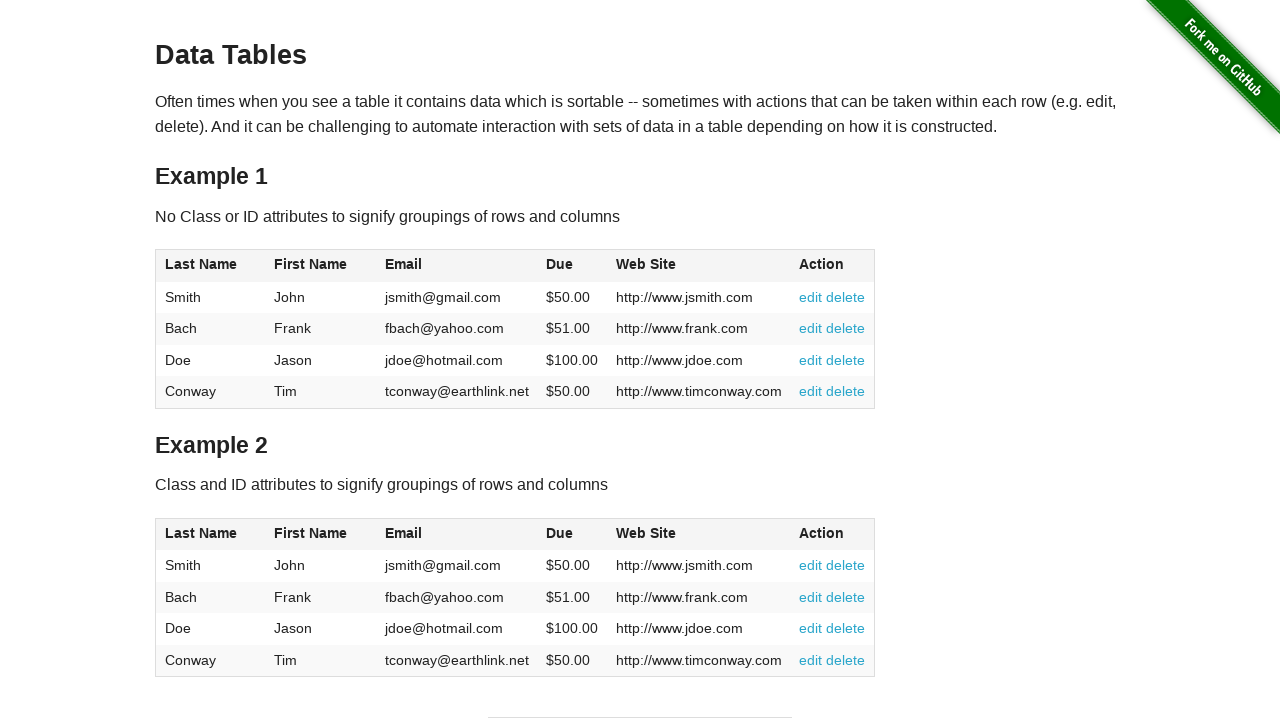

Clicked on the first column header to sort the table at (210, 266) on table#table1 tr th:nth-child(1)
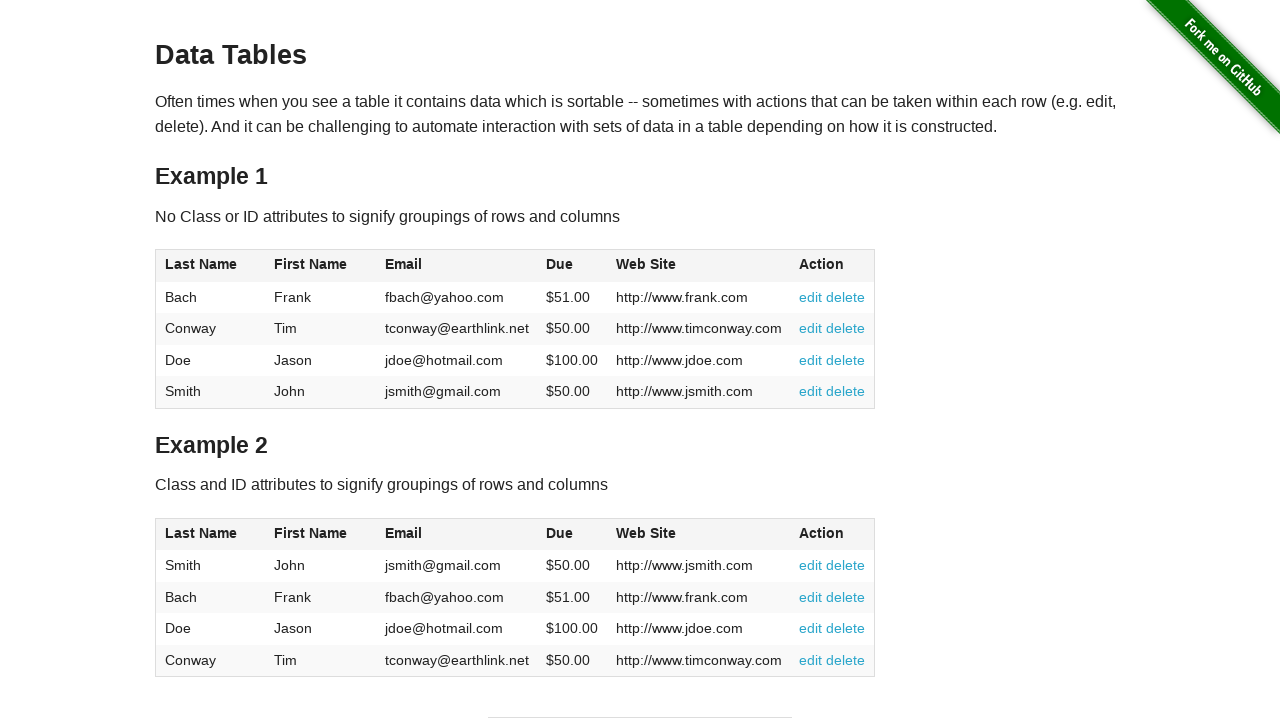

Retrieved all cells from the first column
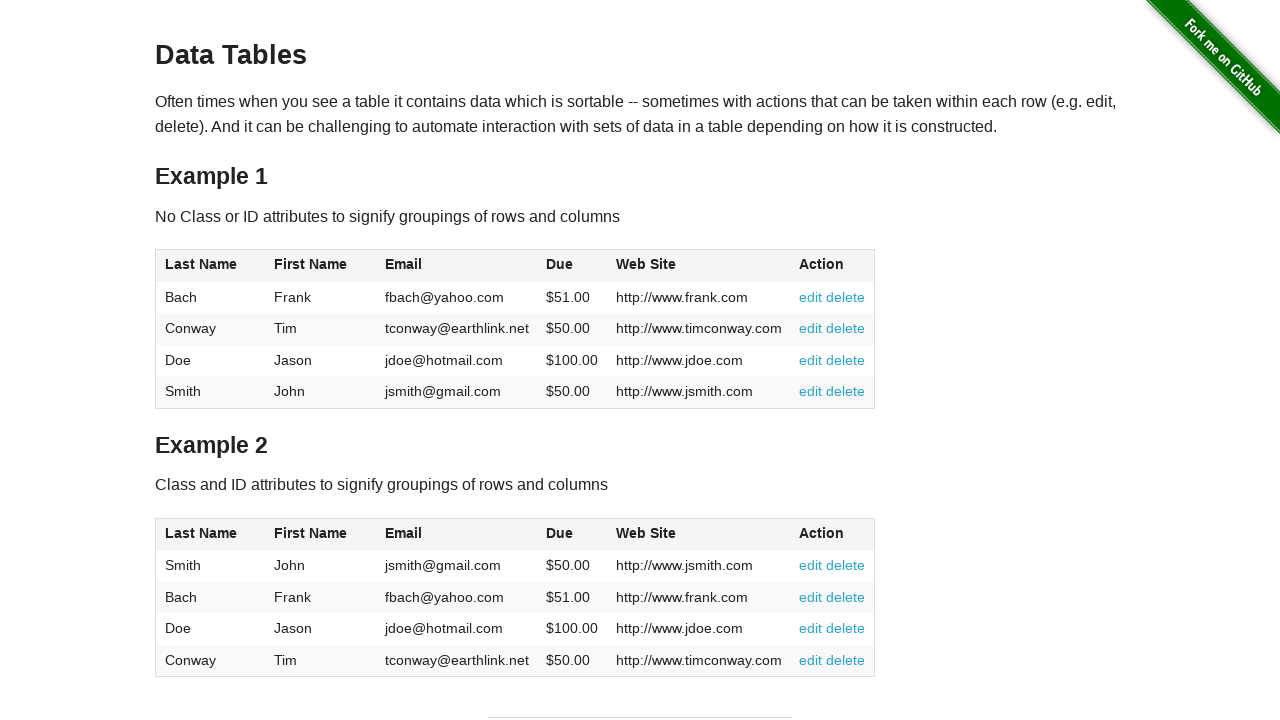

Extracted text content from all first column cells
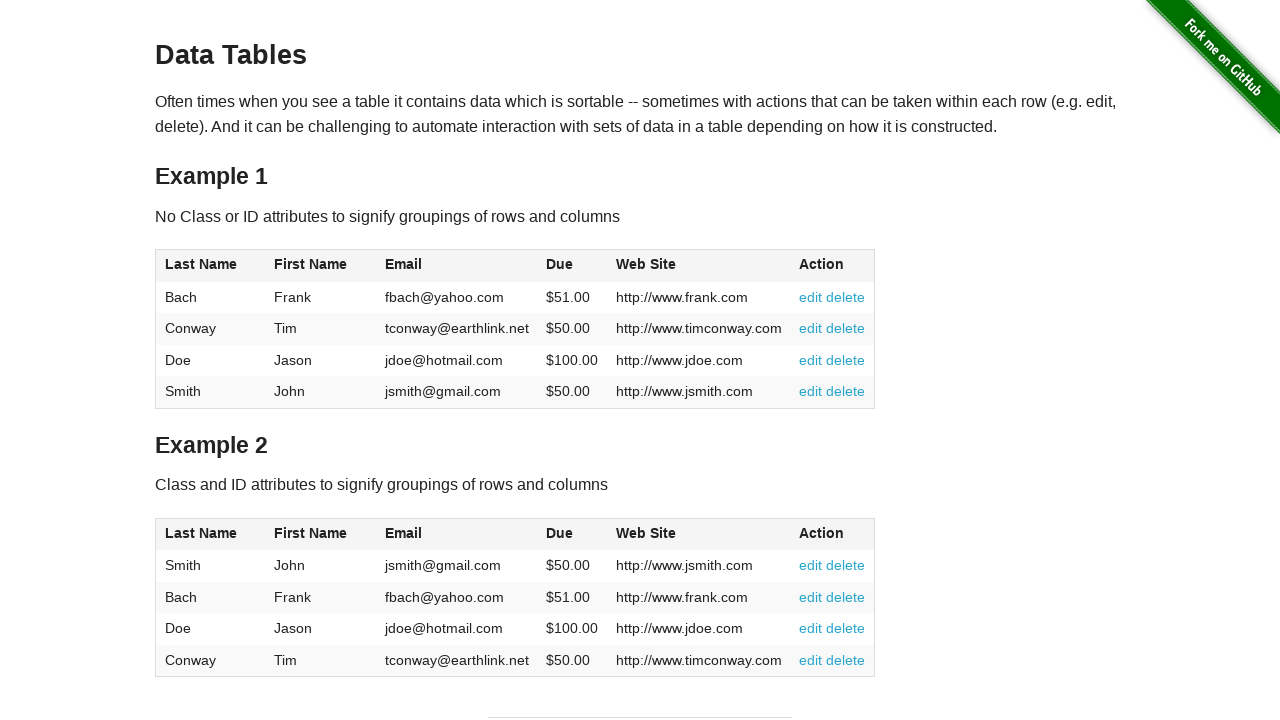

Verified that table data is sorted correctly in ascending order
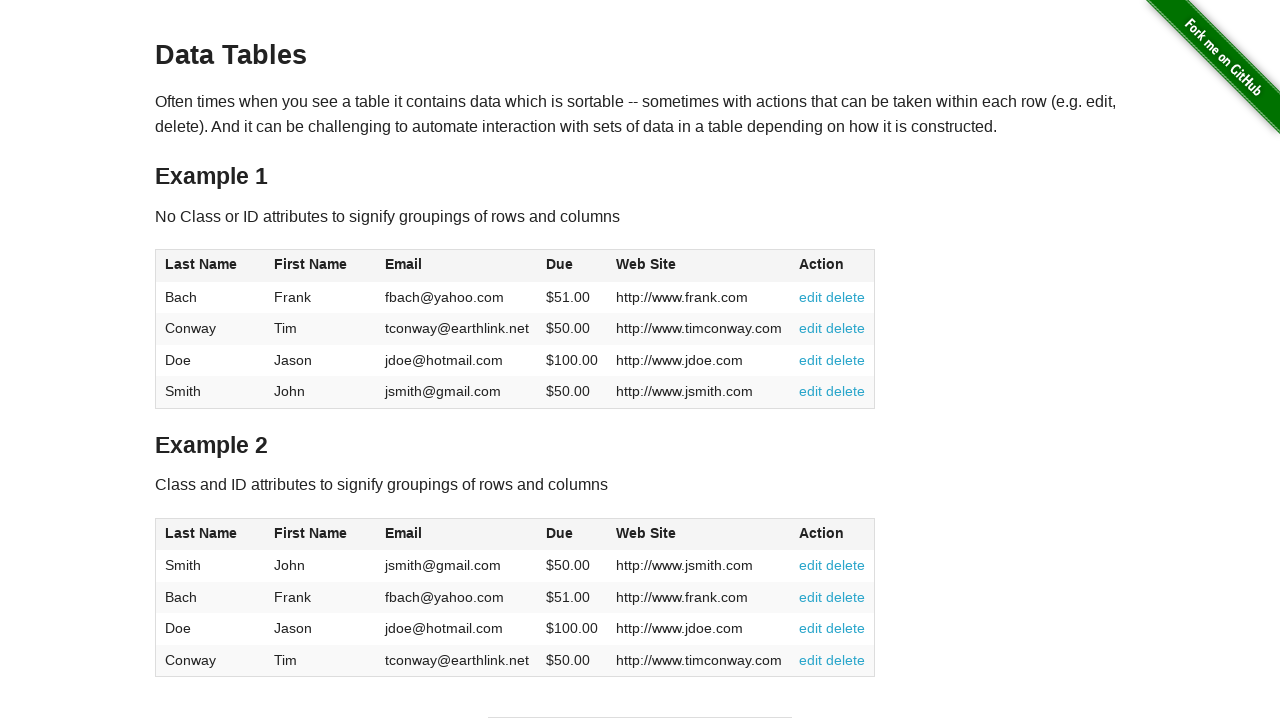

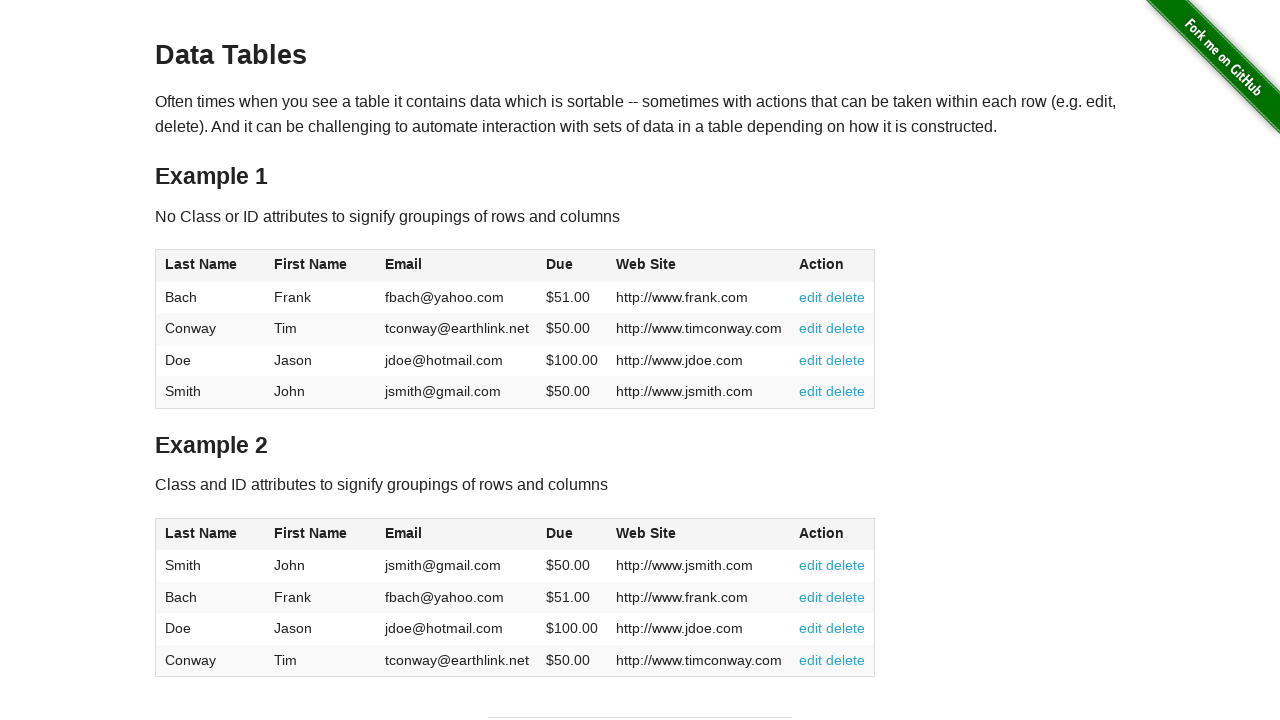